Tests the login page behavior when clicking the login button with empty credentials, verifying the UI response to empty form submission.

Starting URL: https://www.saucedemo.com/

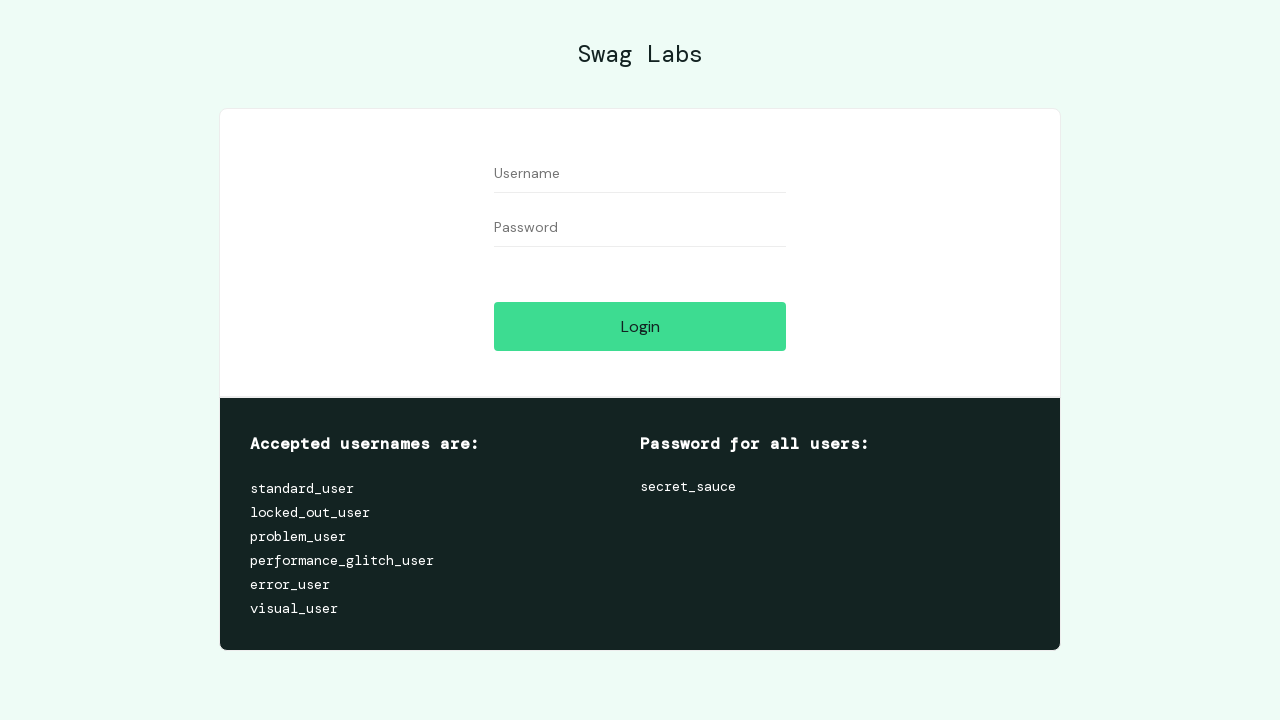

Set viewport size to 1936x1066
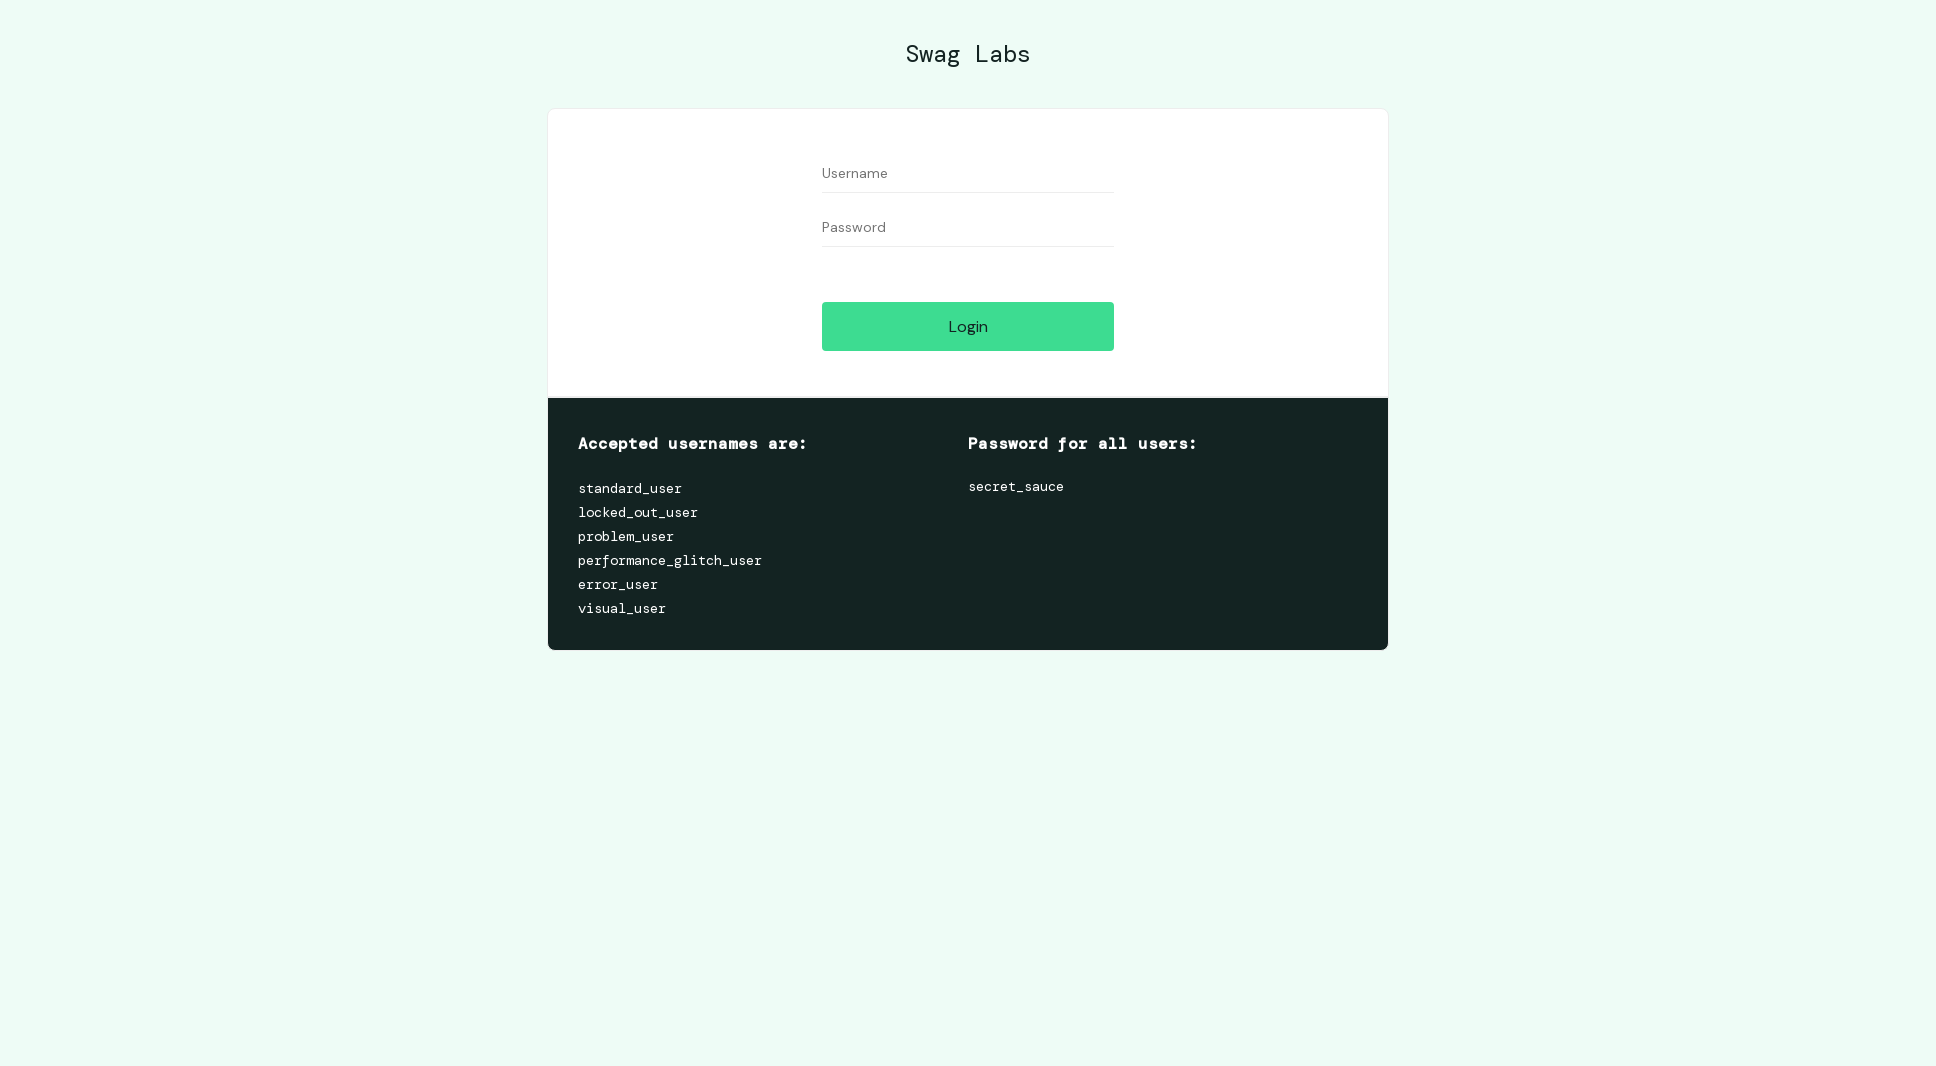

Clicked login button with empty credentials to test validation at (968, 326) on [data-test='login-button']
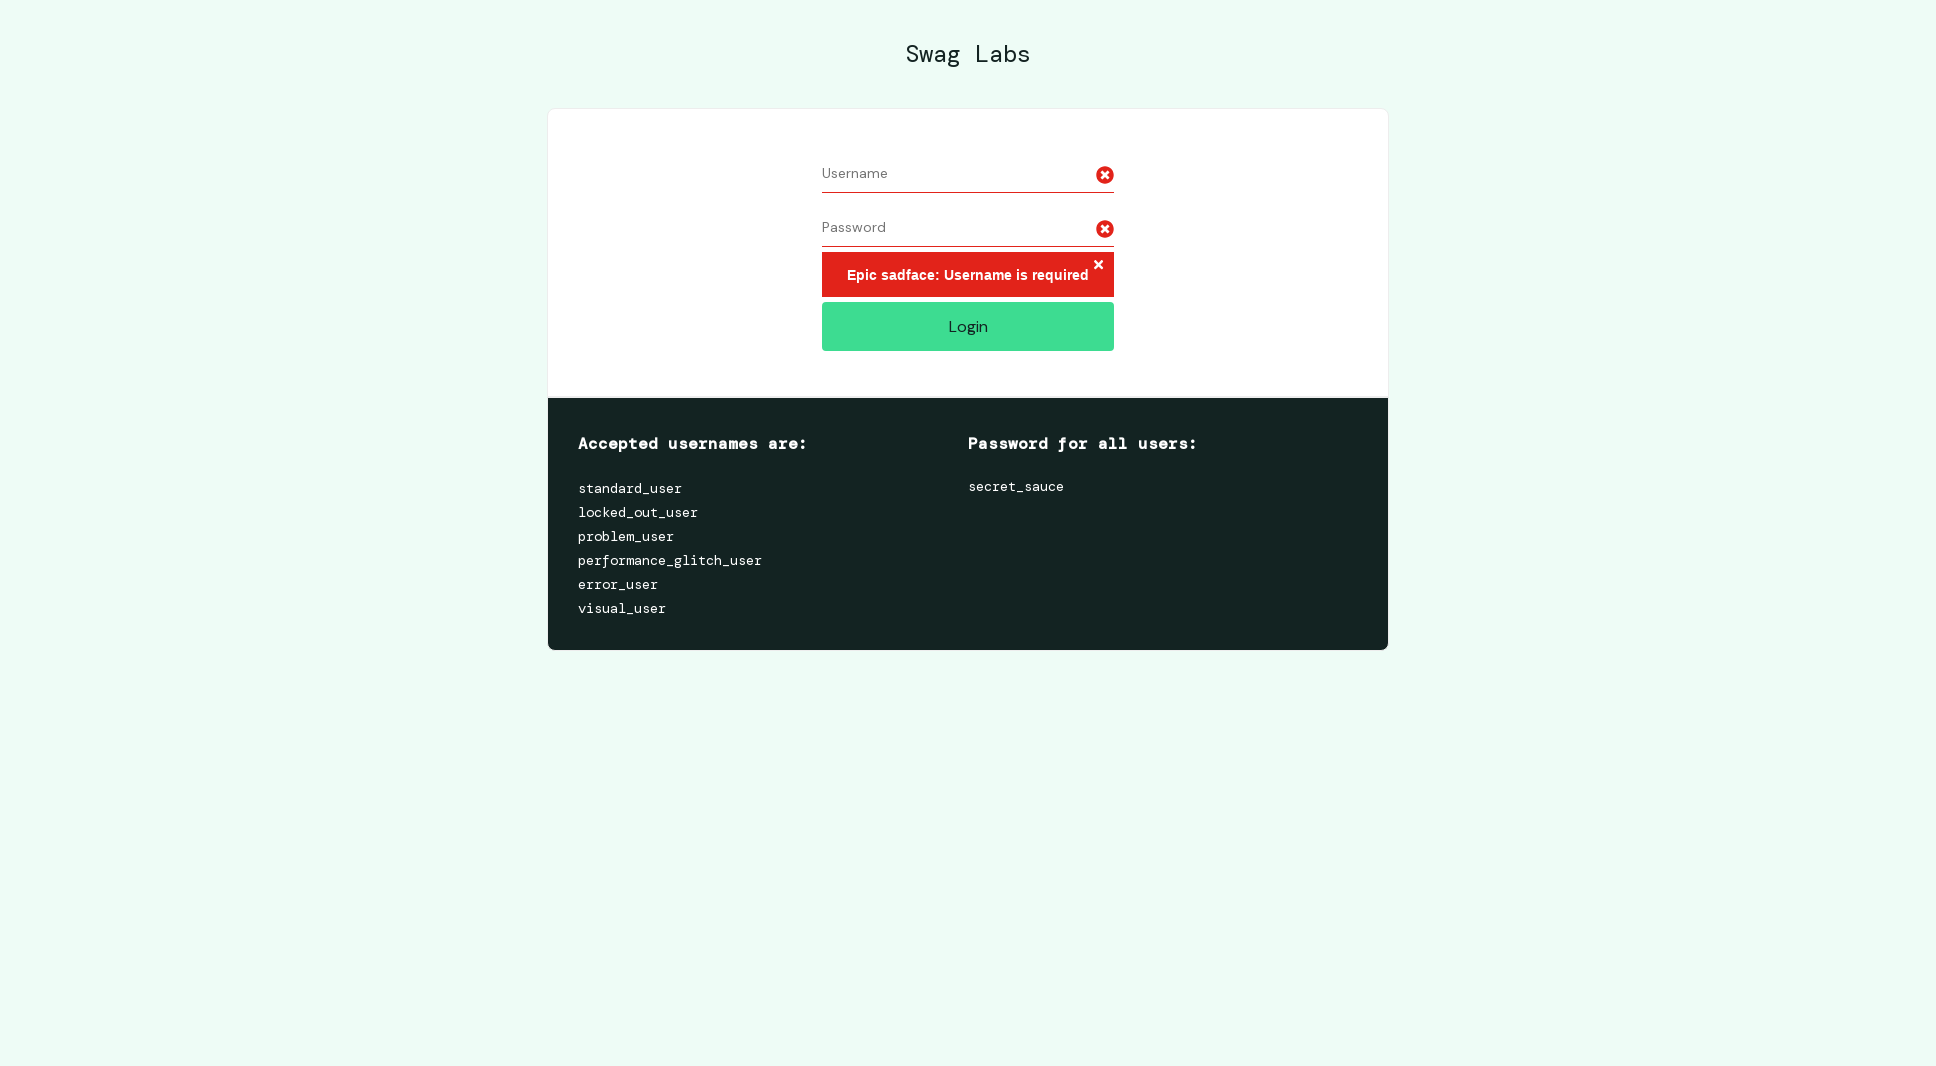

Hovered over login button at (968, 326) on [data-test='login-button']
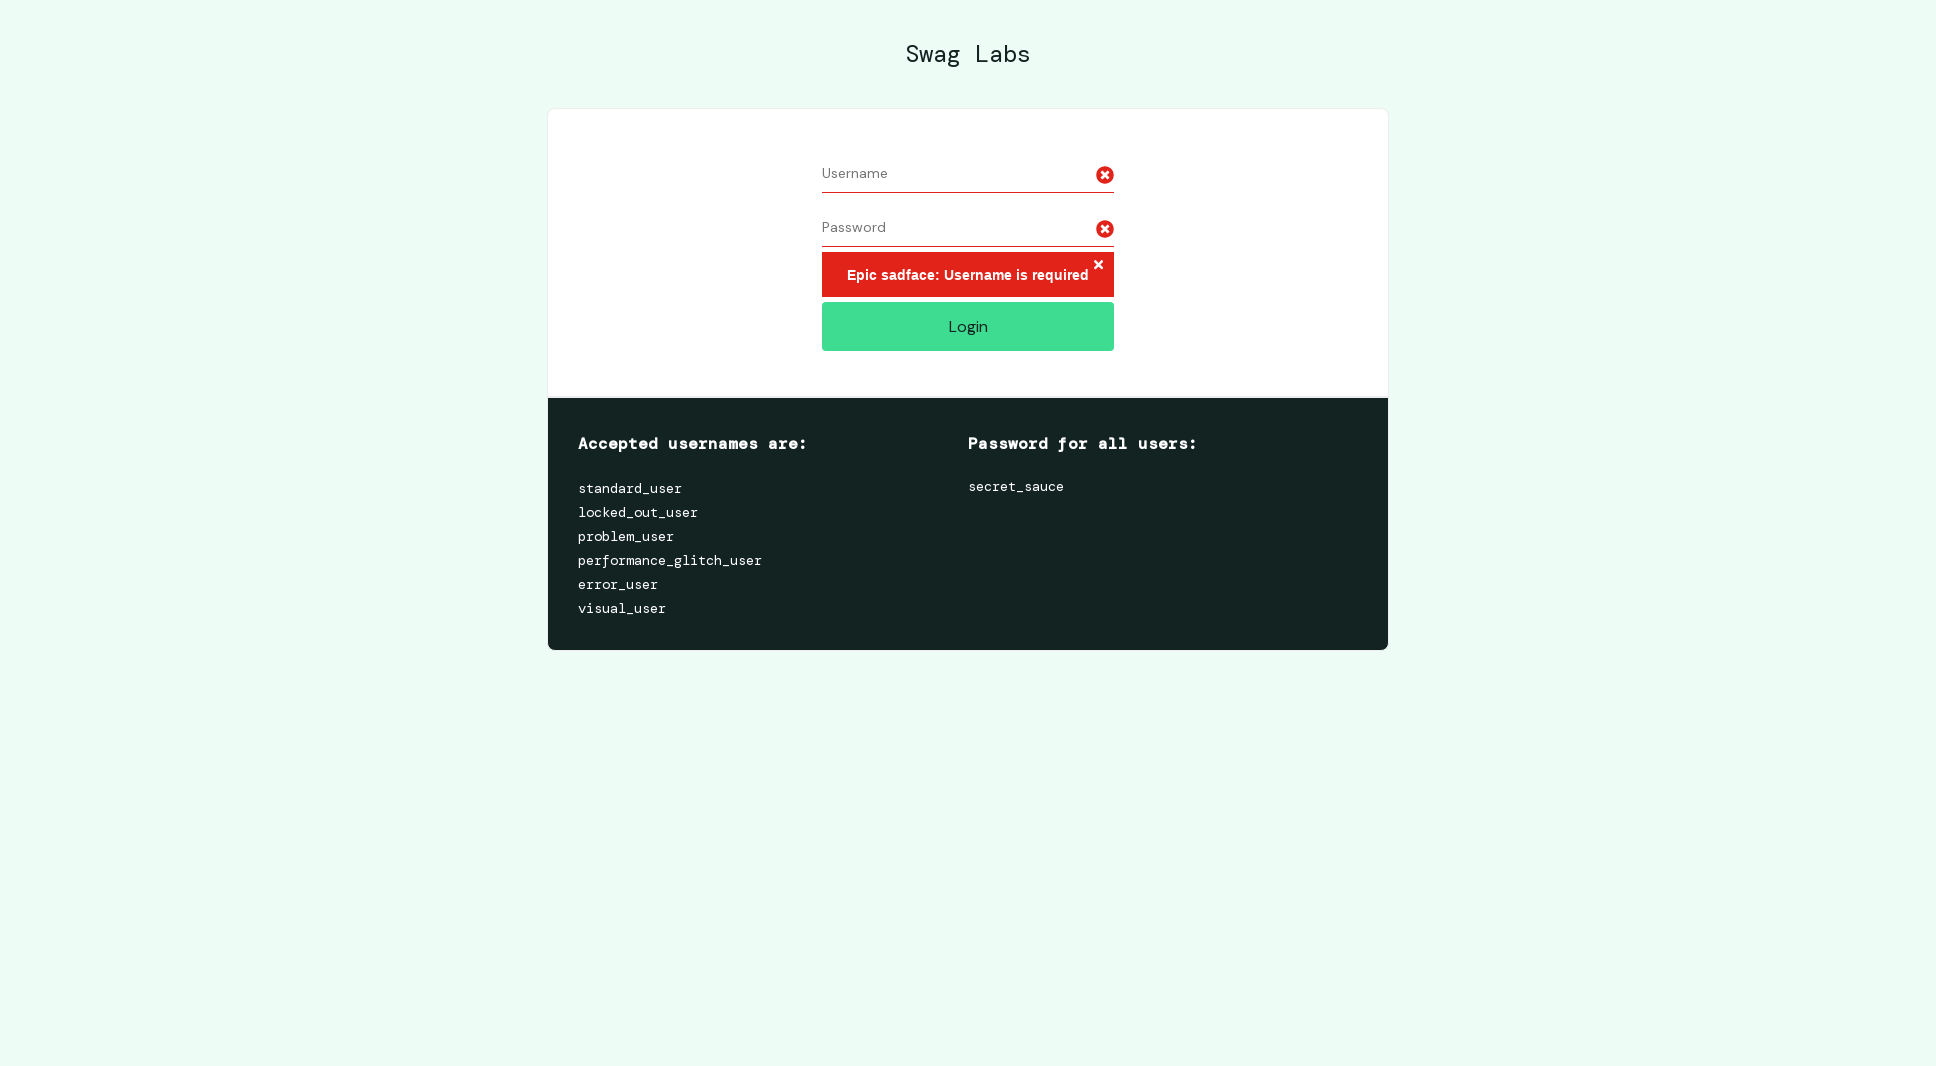

Clicked on credentials wrapper area at (968, 524) on .login_credentials_wrap
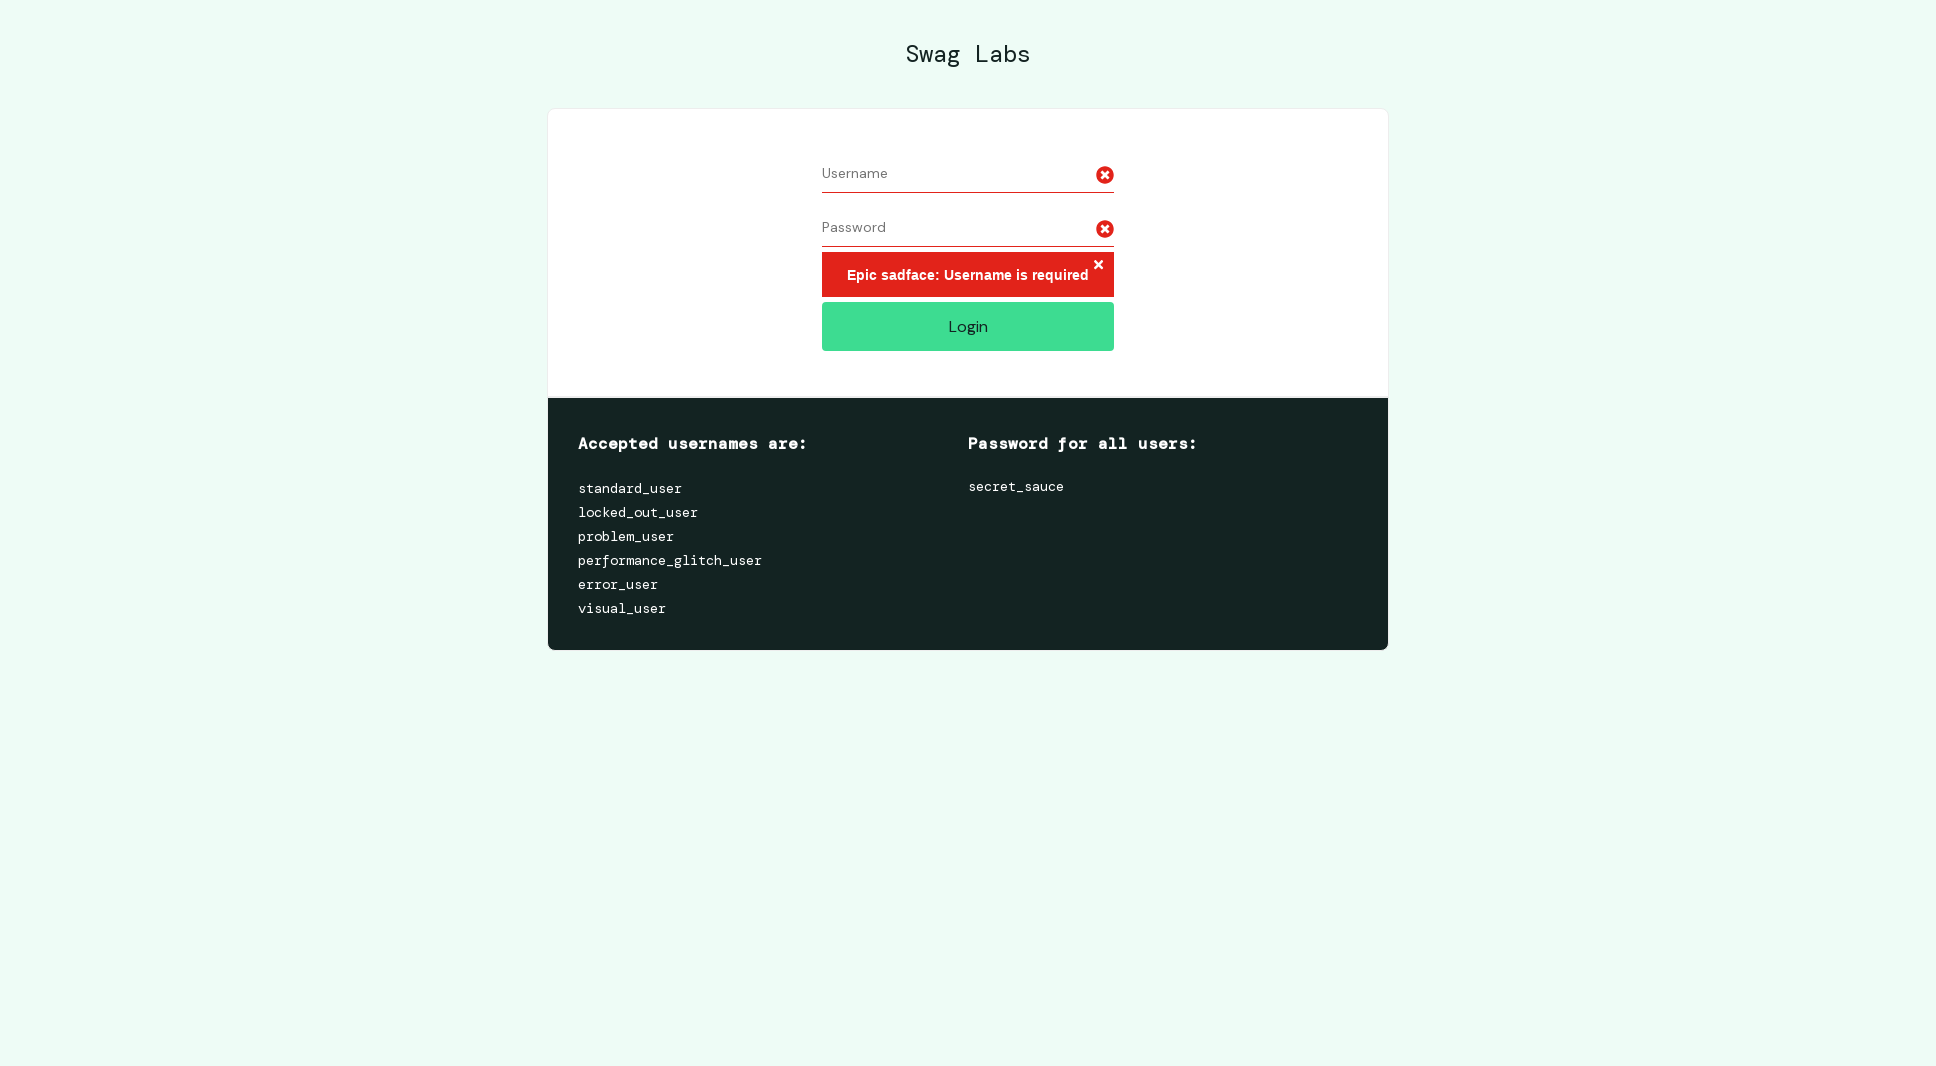

Clicked on login container at (968, 533) on .login_container
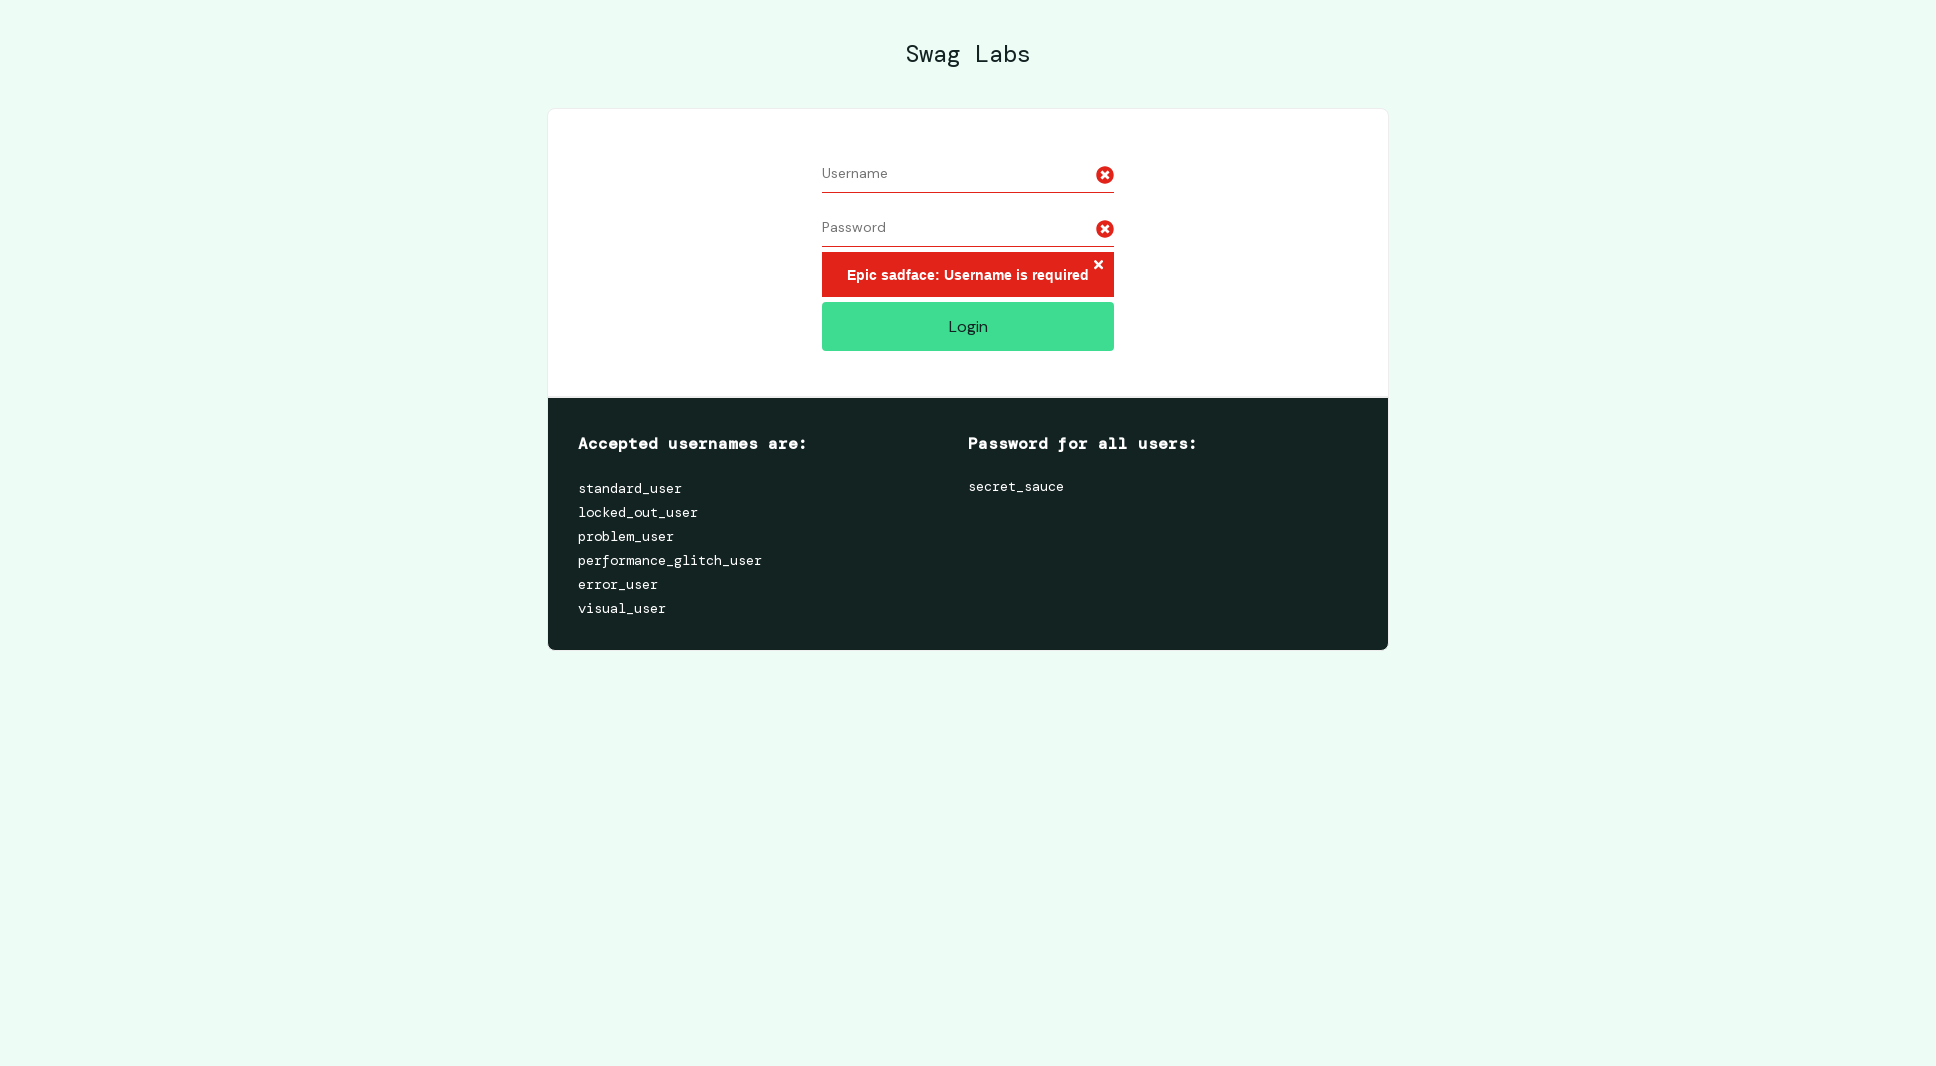

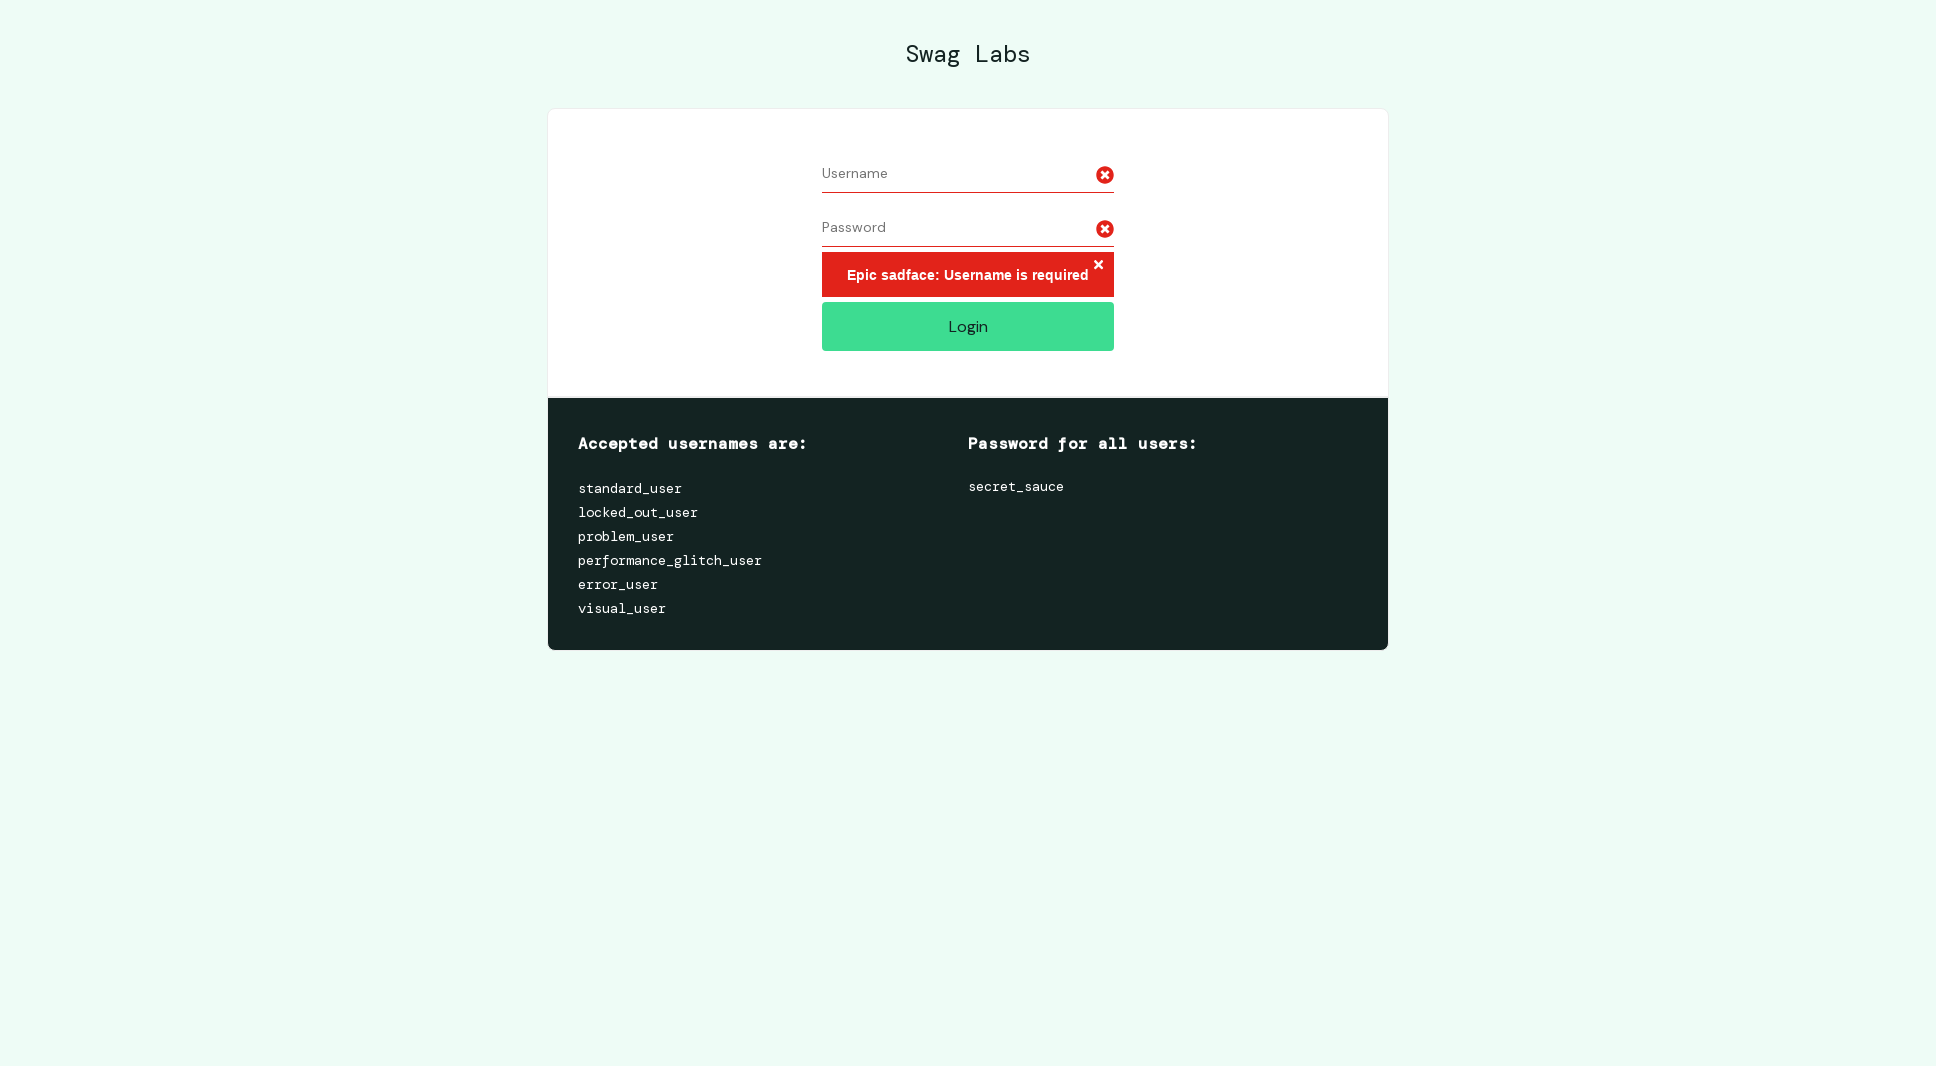